Opens YouTube homepage, maximizes the browser window, and retrieves the page title to verify the page loaded correctly.

Starting URL: https://www.youtube.com

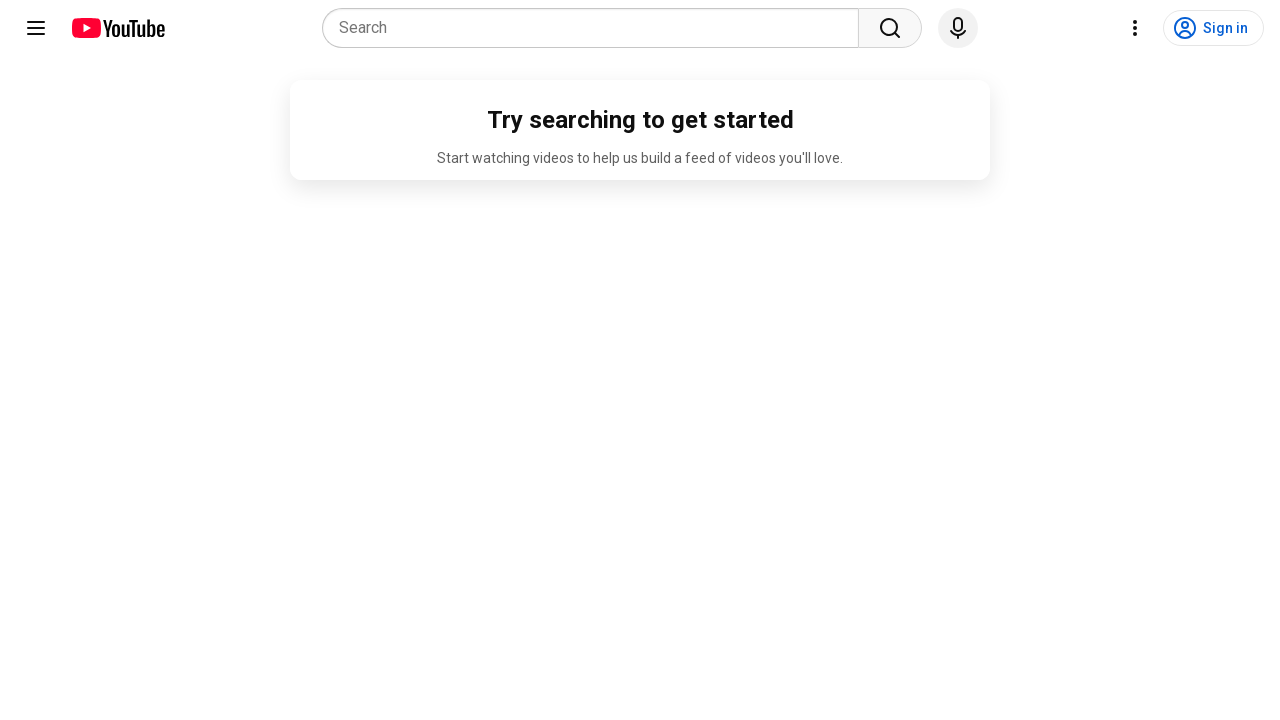

Set viewport size to 1920x1080 (maximized)
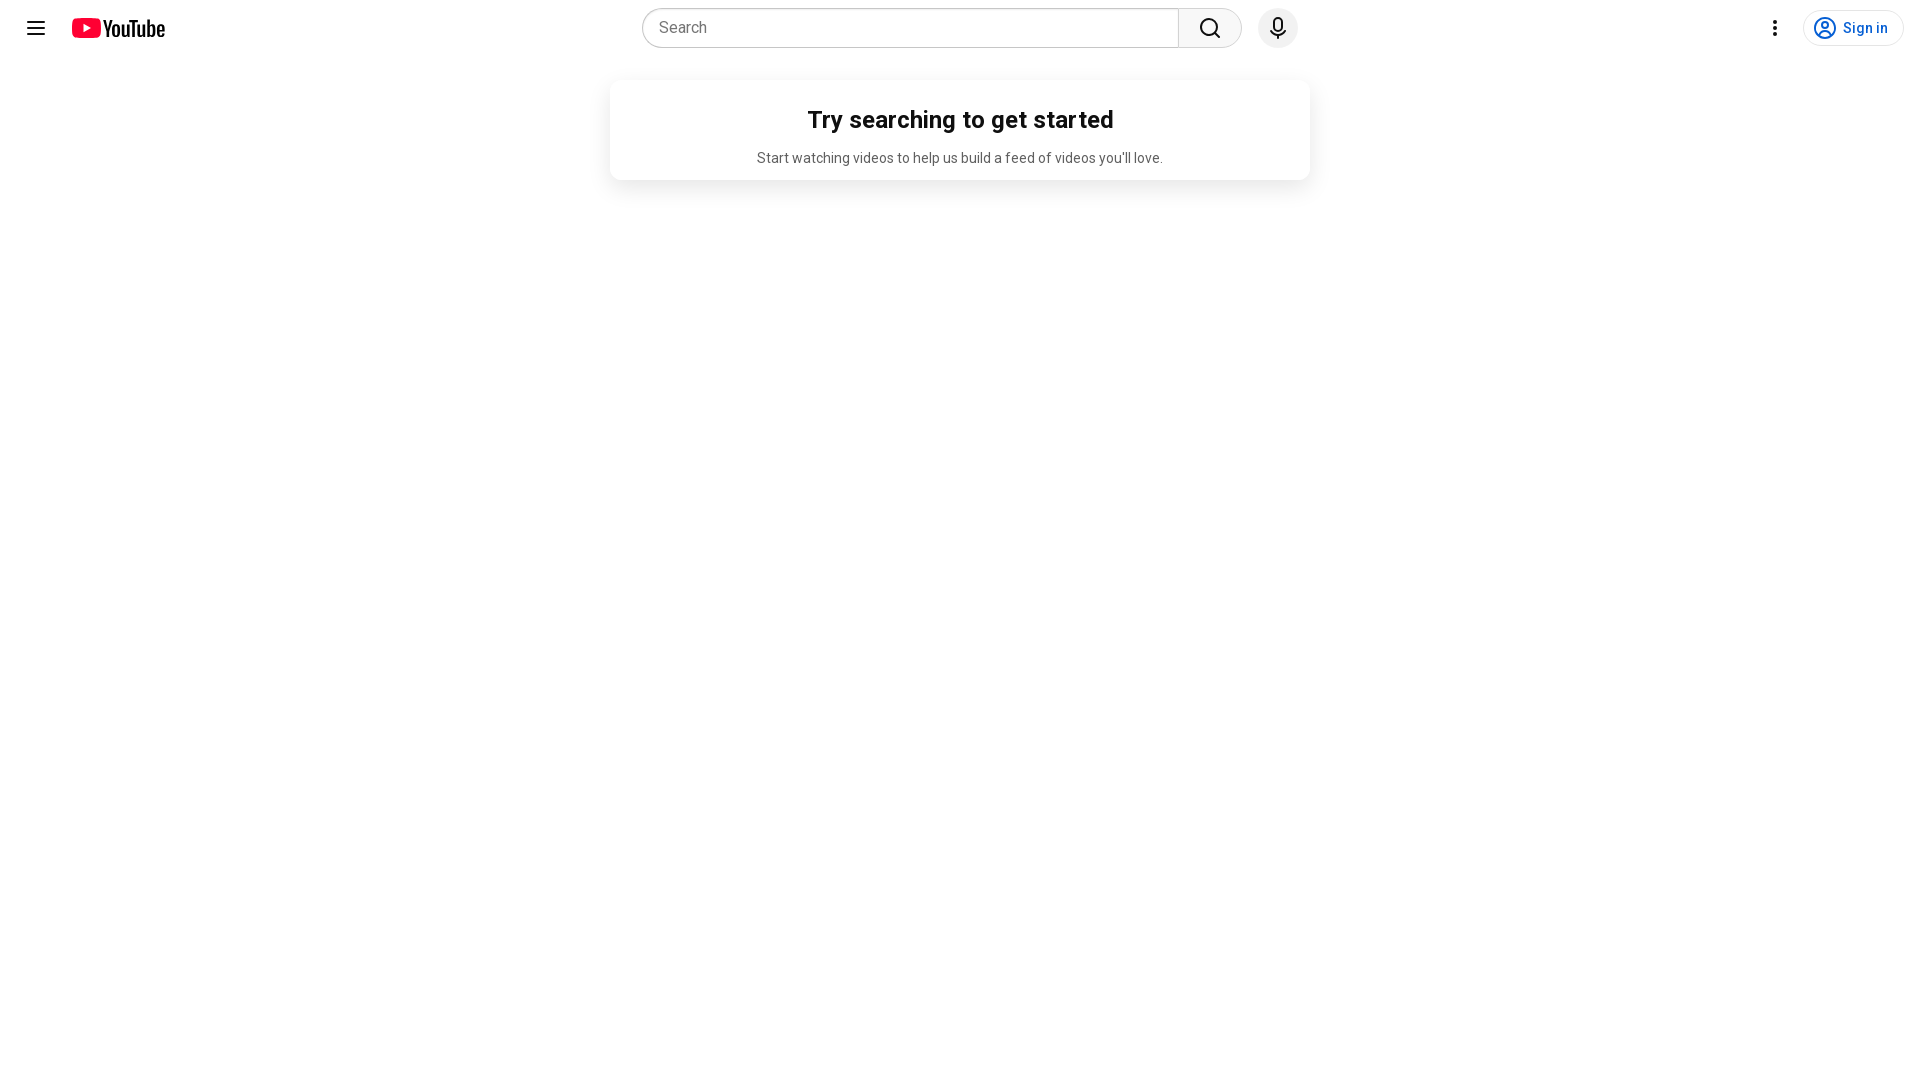

YouTube homepage loaded (domcontentloaded state)
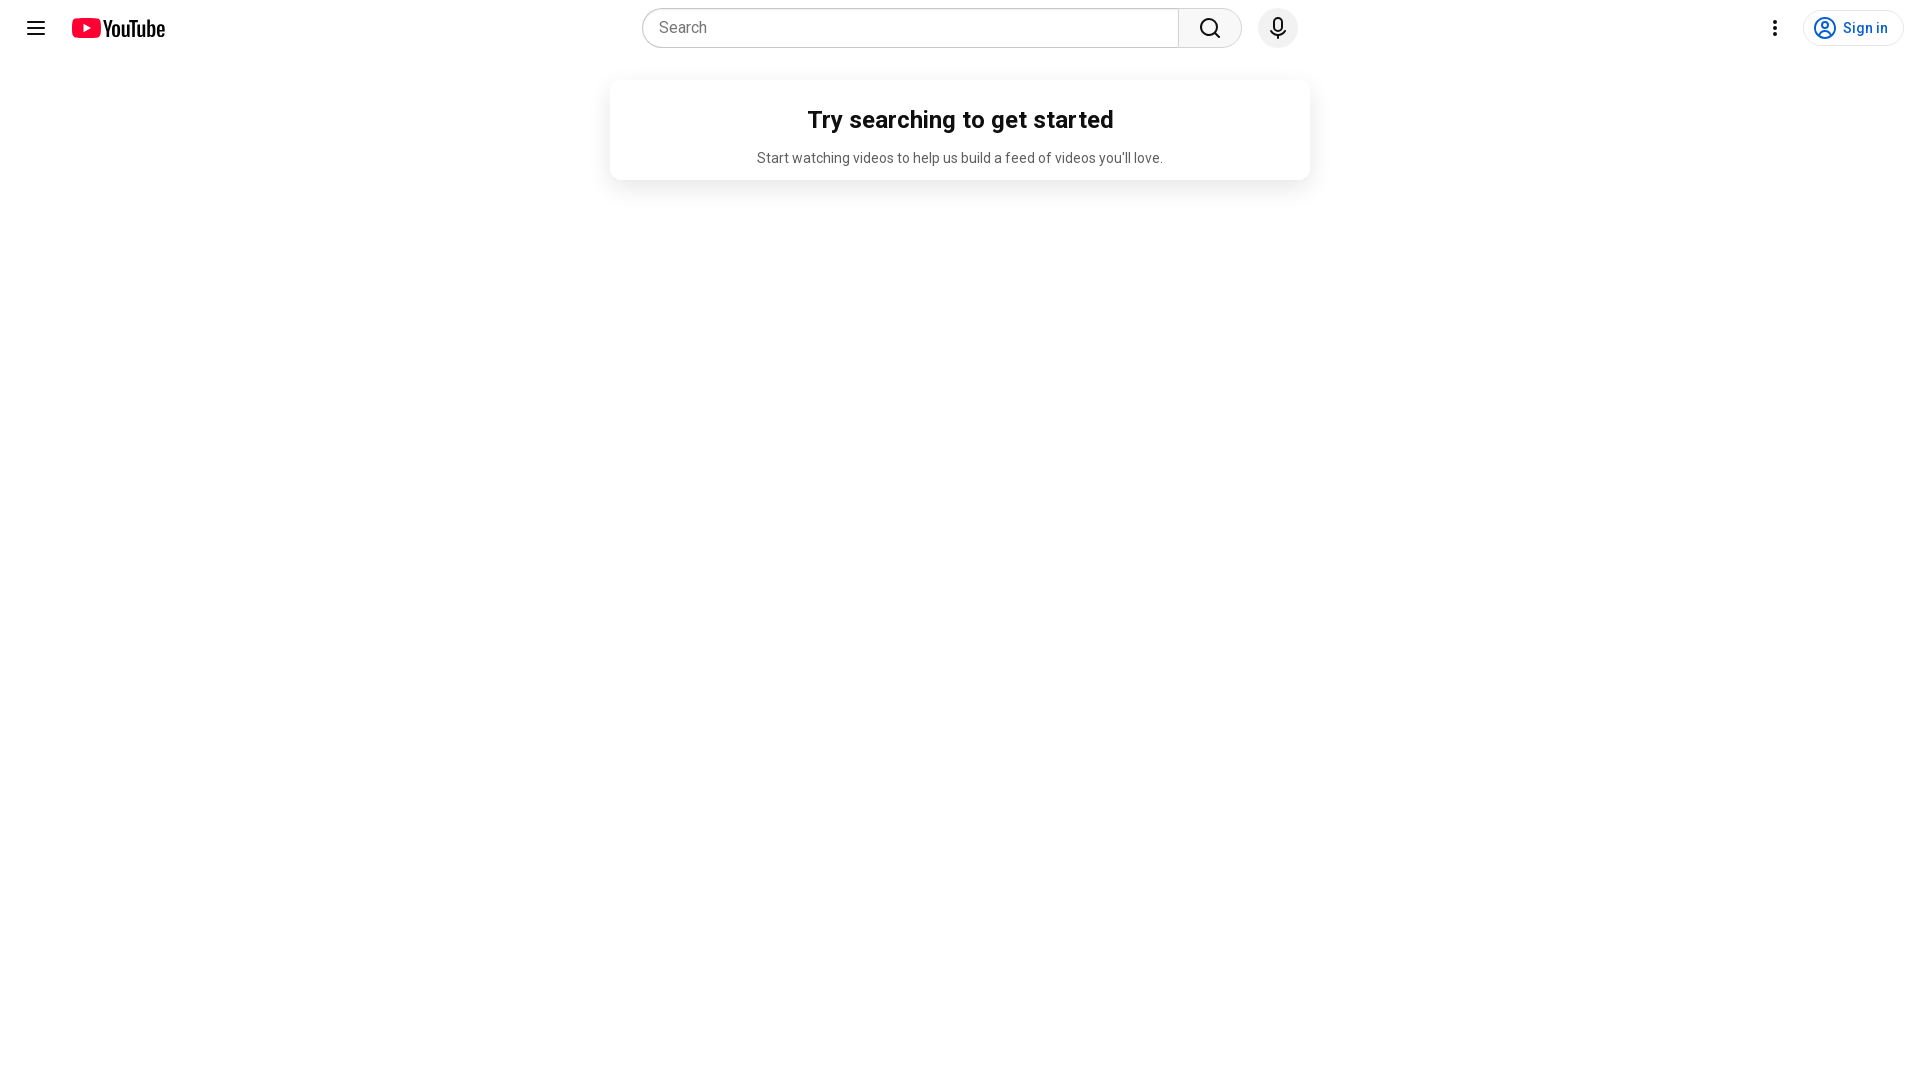

Retrieved page title: YouTube
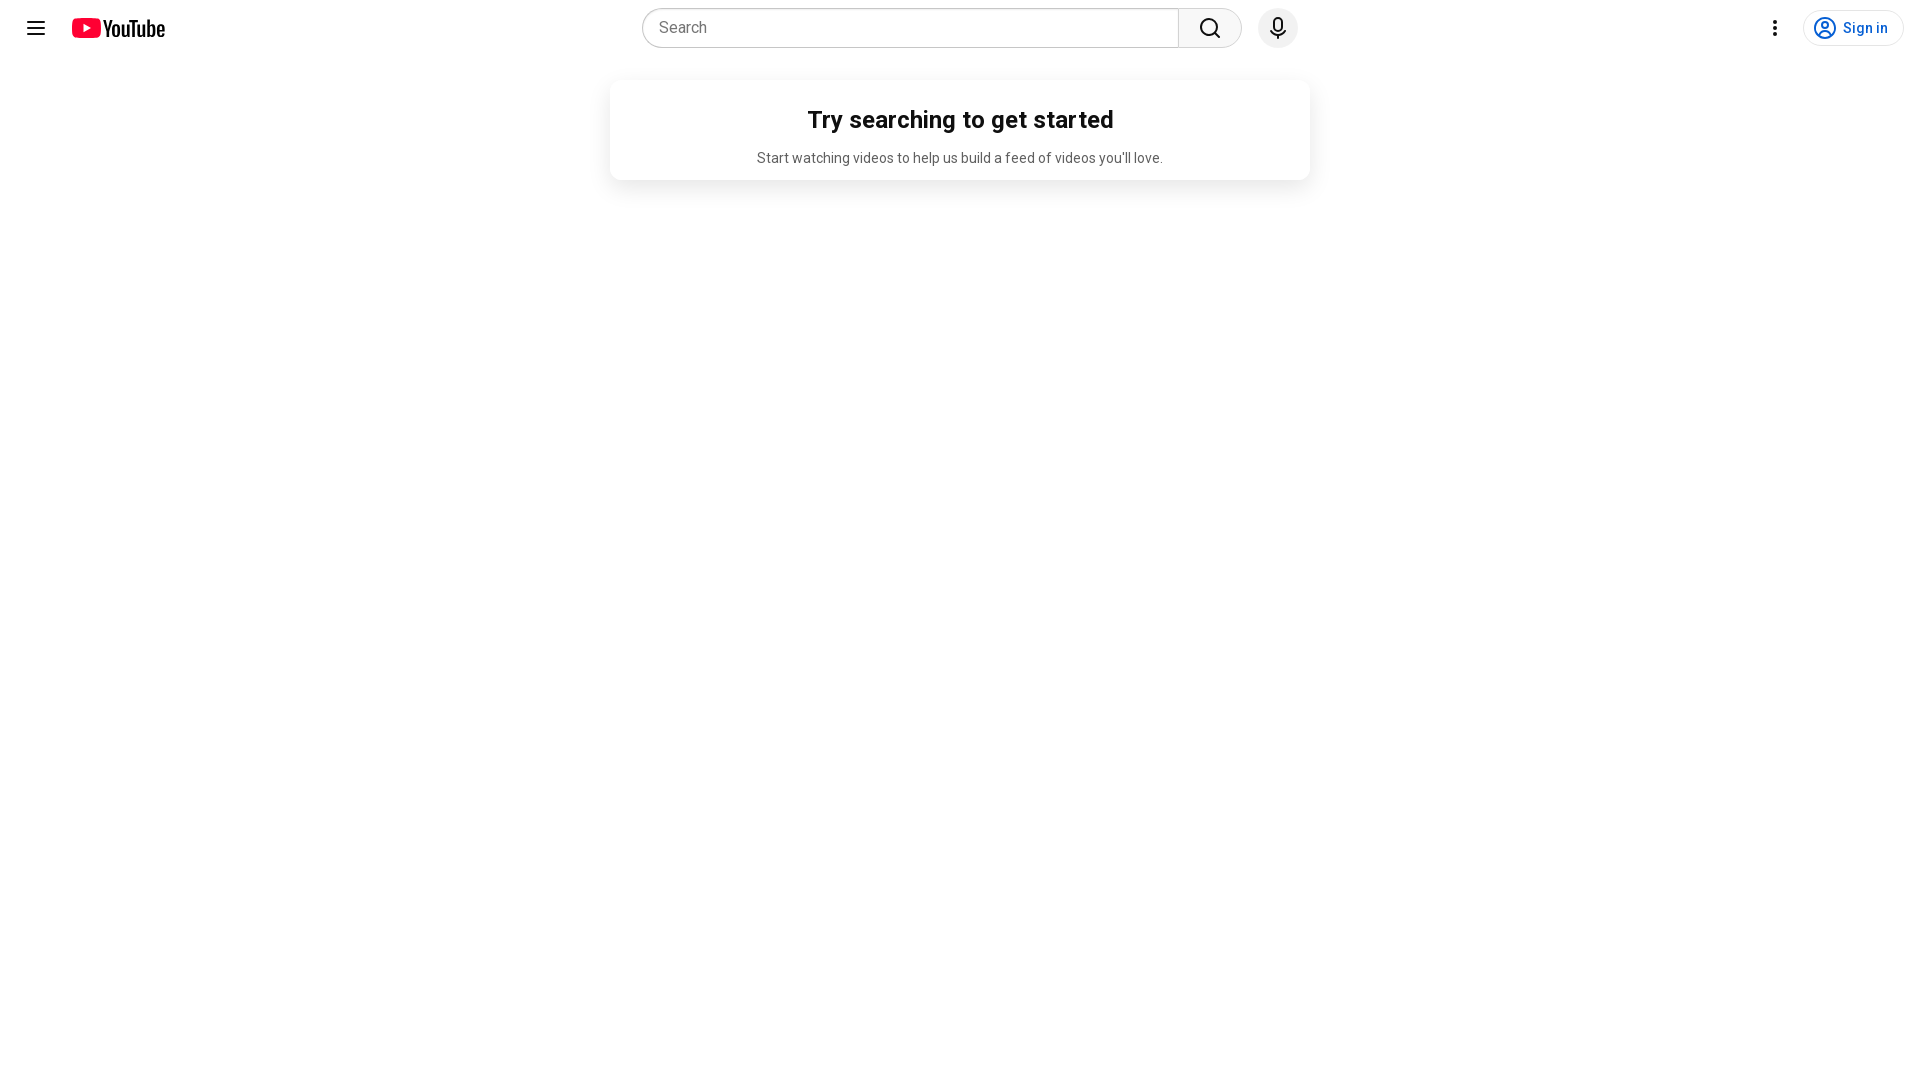

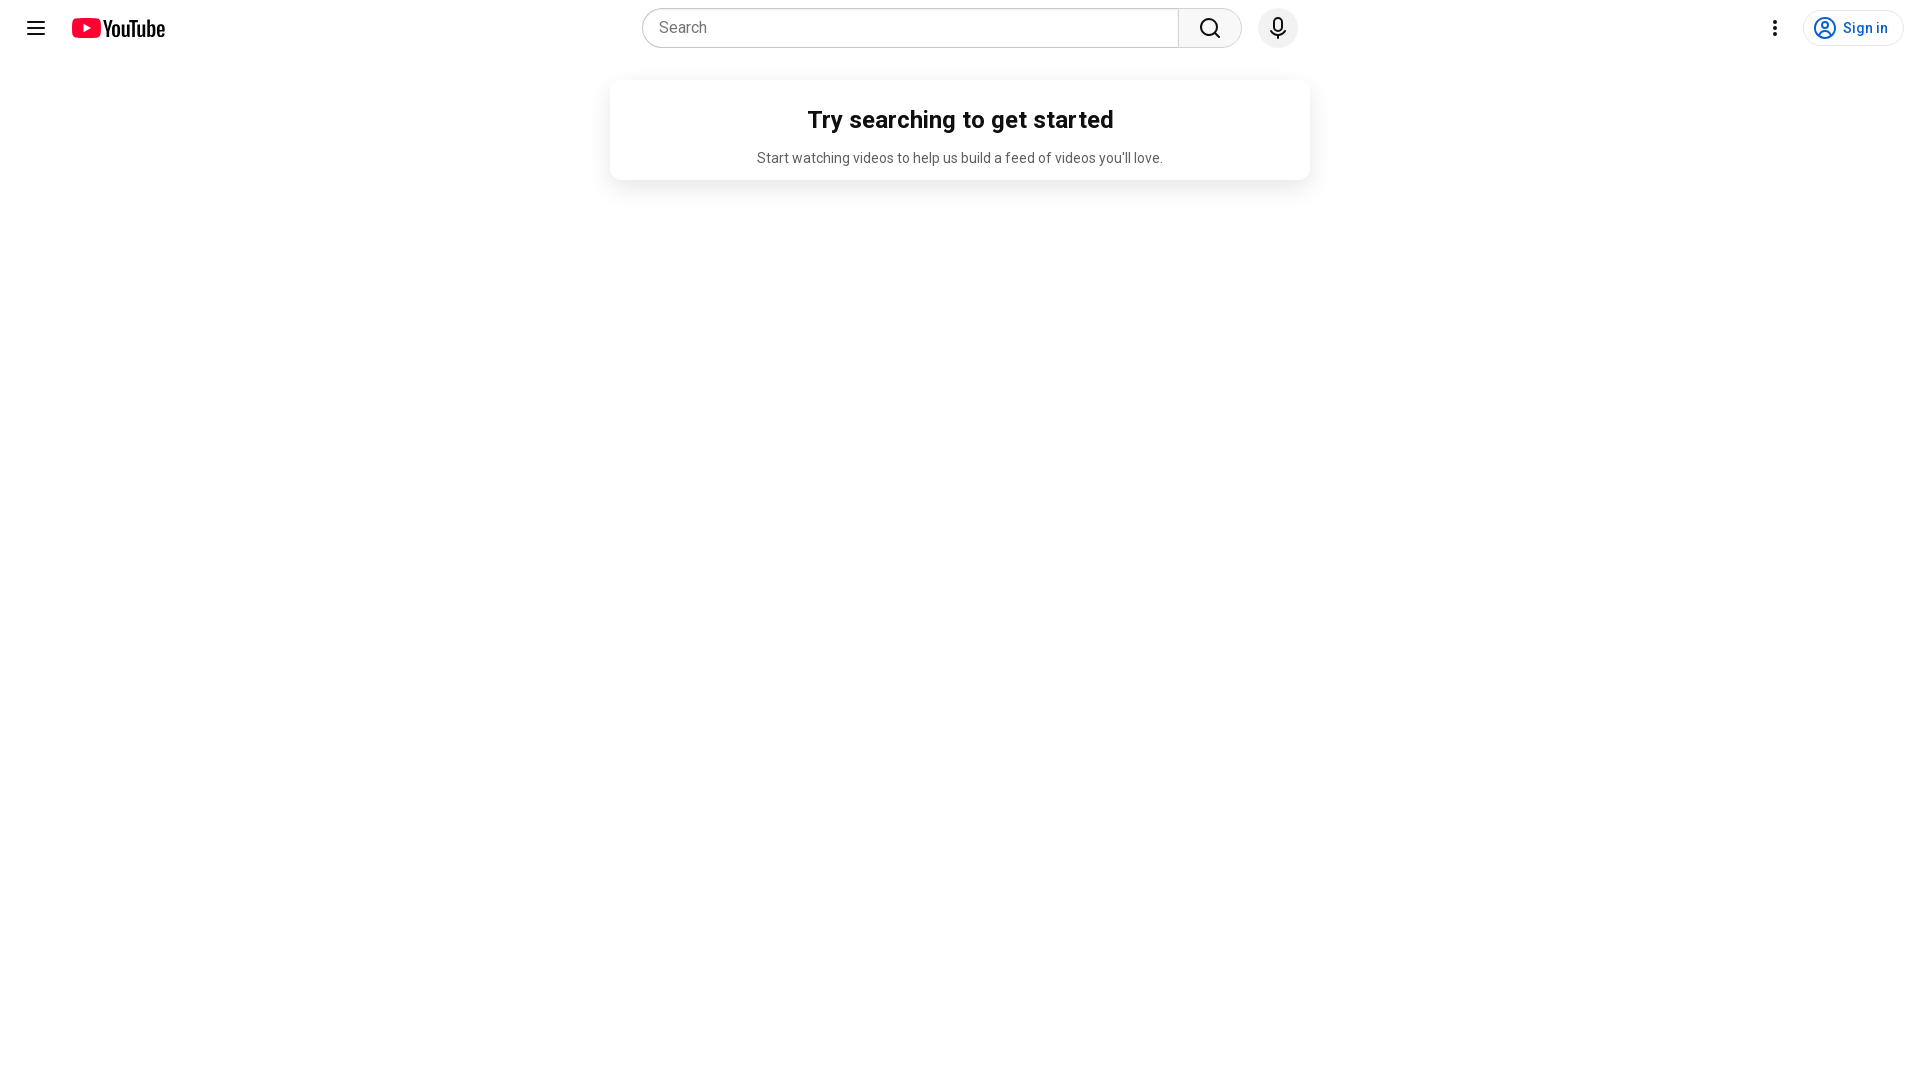